Tests Delta Airlines flight booking calendar by selecting a departure date in October (30th) and a return date in December (20th), navigating through months using the next button.

Starting URL: https://www.delta.com

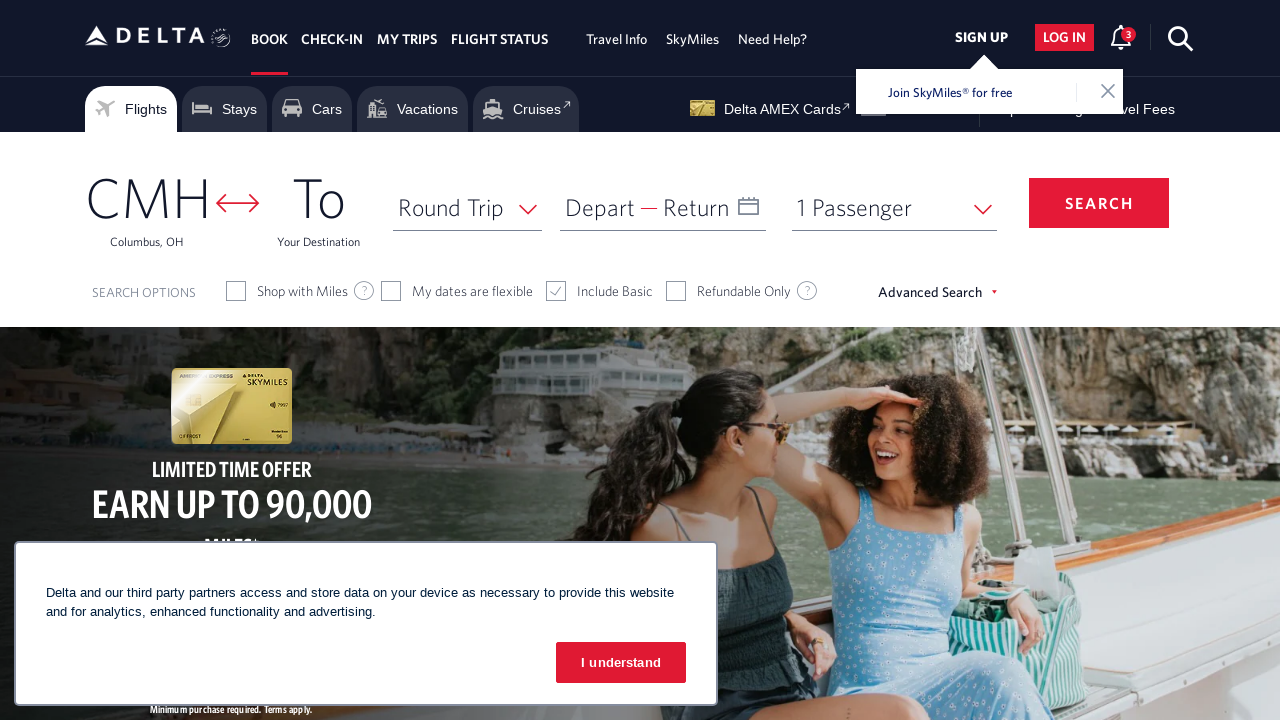

Clicked on departure calendar field to open date picker at (566, 184) on #calDepartLabelCont
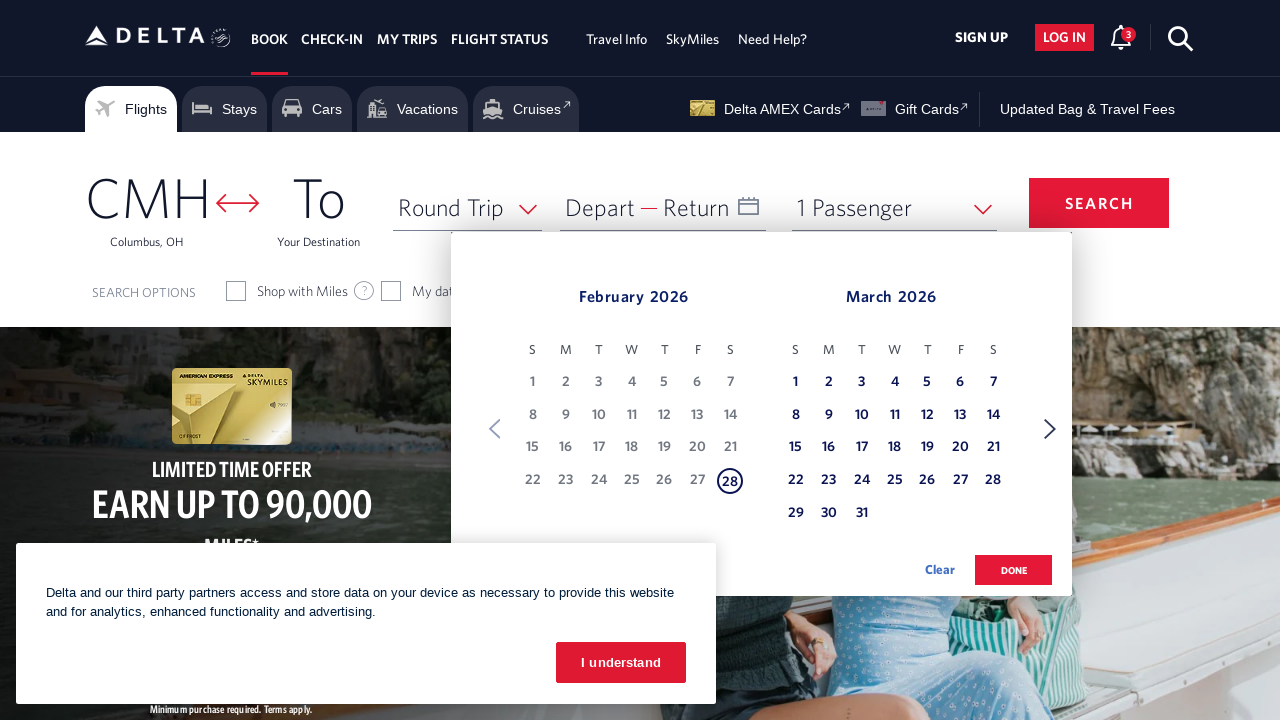

Departure calendar appeared
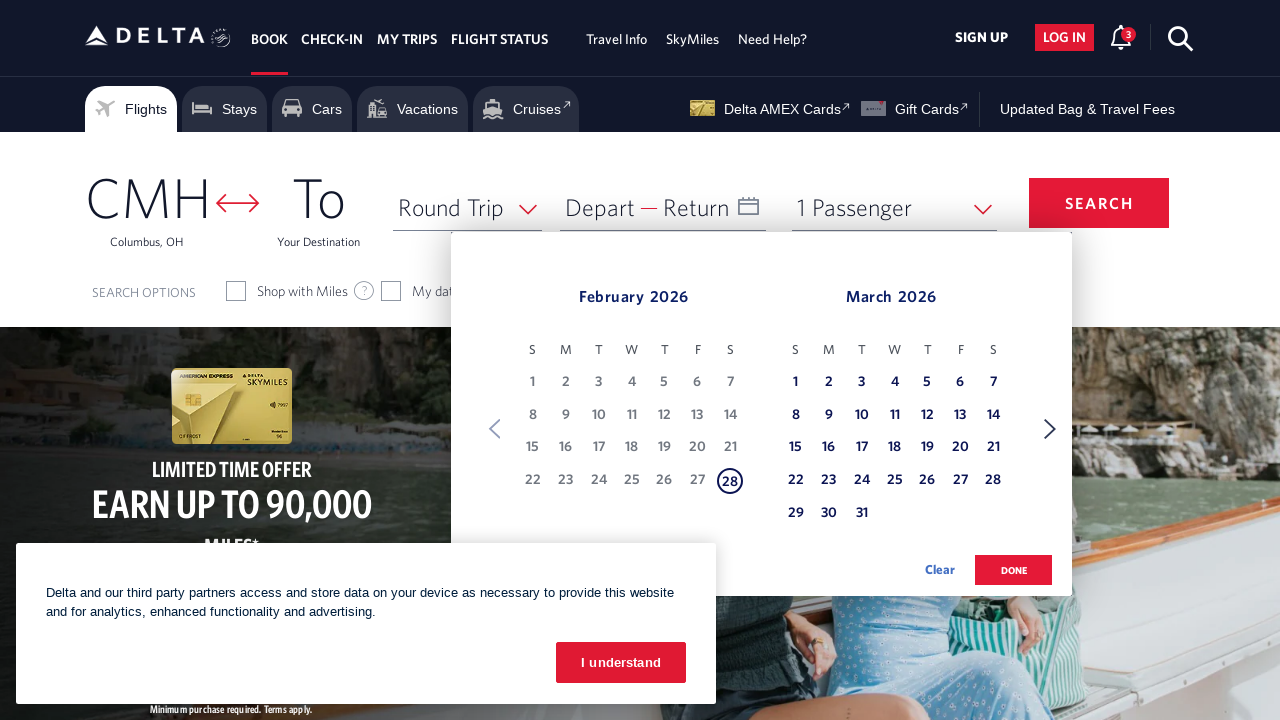

Clicked Next button to navigate to next month in departure calendar at (1050, 429) on xpath=//span[text() = 'Next']
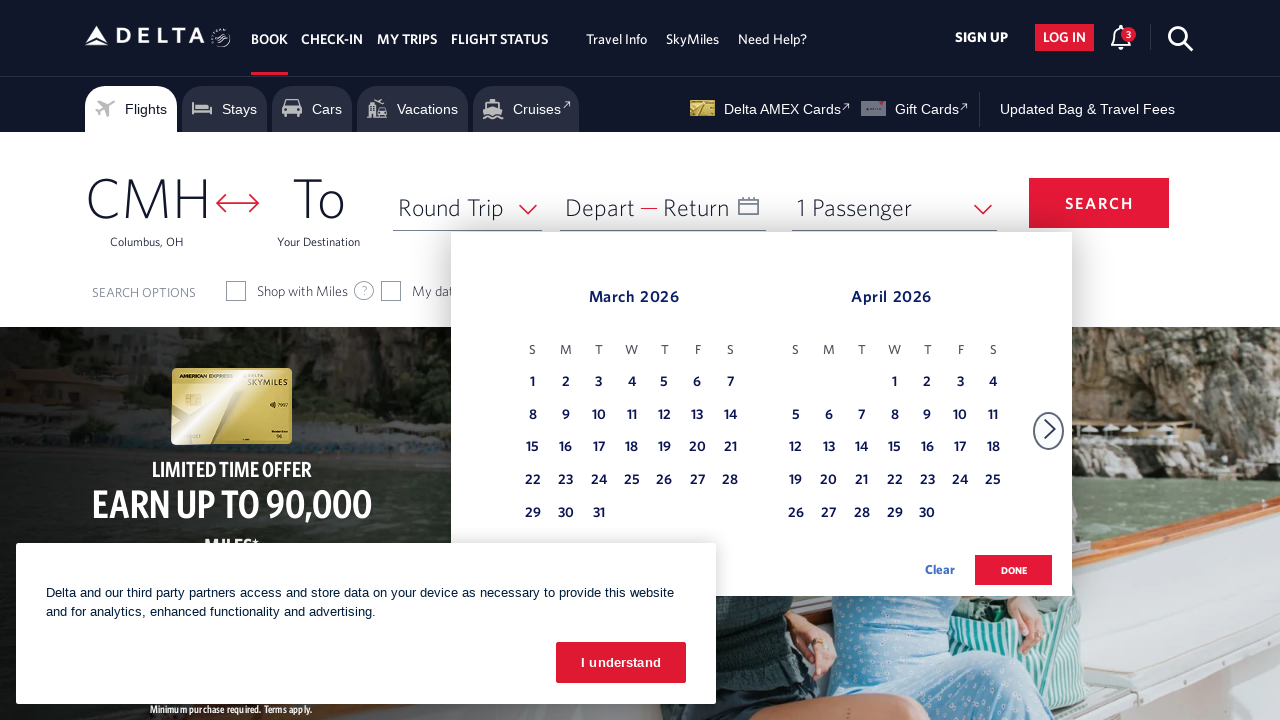

Clicked Next button to navigate to next month in departure calendar at (1050, 429) on xpath=//span[text() = 'Next']
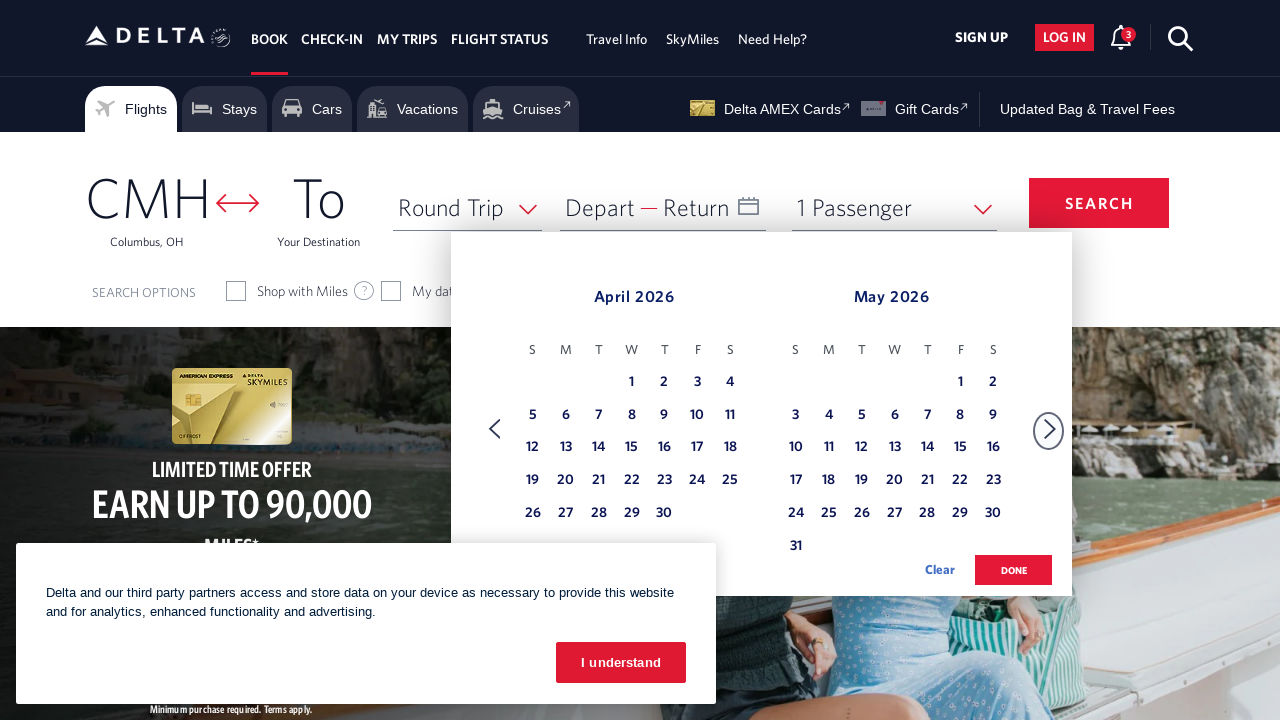

Clicked Next button to navigate to next month in departure calendar at (1050, 429) on xpath=//span[text() = 'Next']
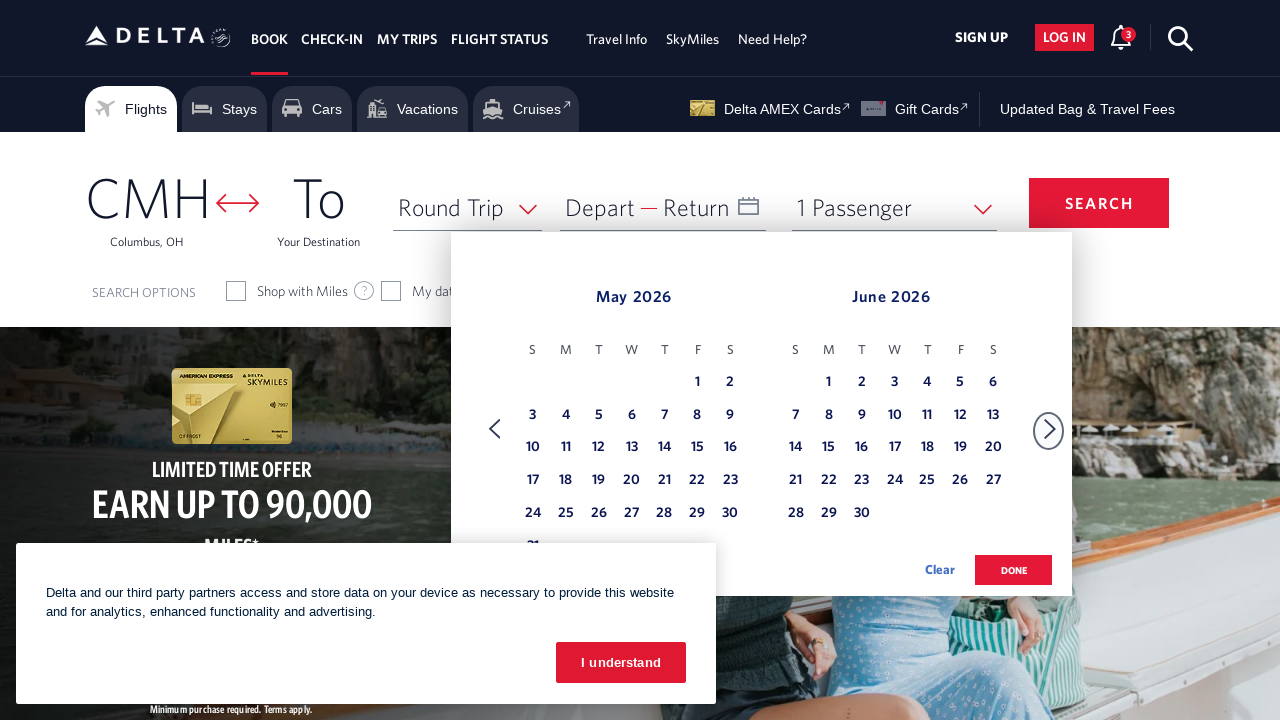

Clicked Next button to navigate to next month in departure calendar at (1050, 429) on xpath=//span[text() = 'Next']
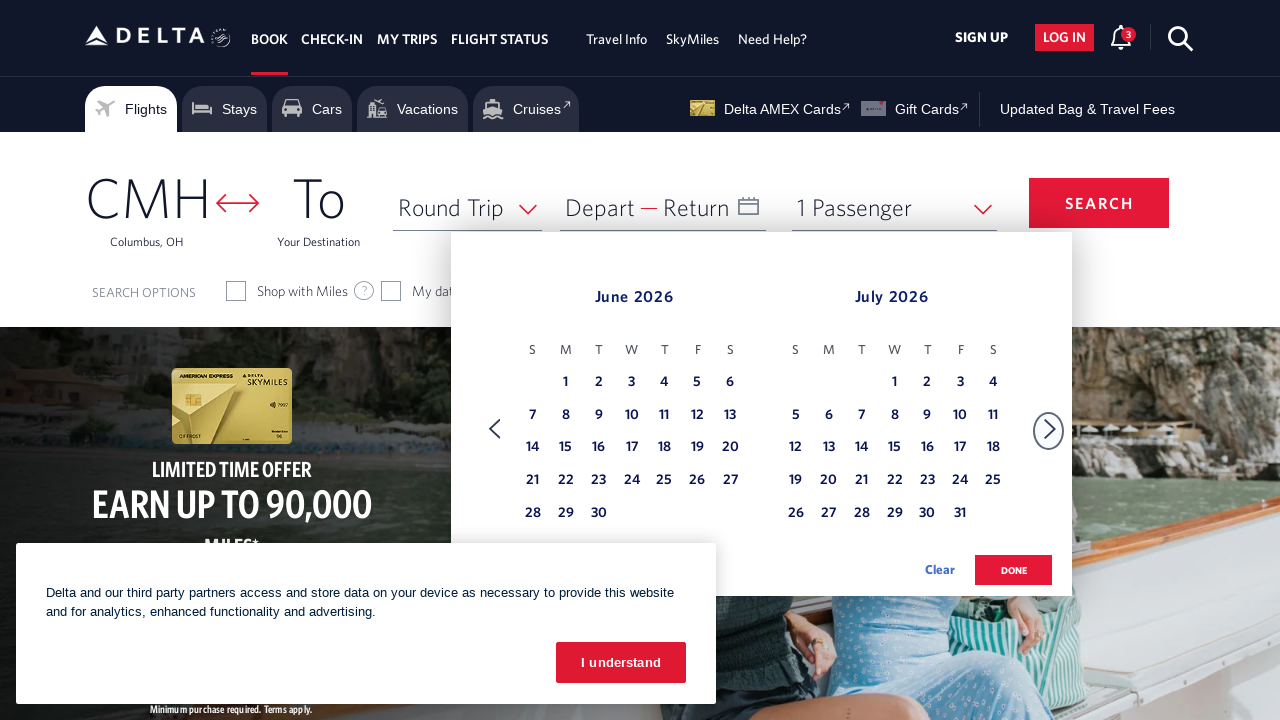

Clicked Next button to navigate to next month in departure calendar at (1050, 429) on xpath=//span[text() = 'Next']
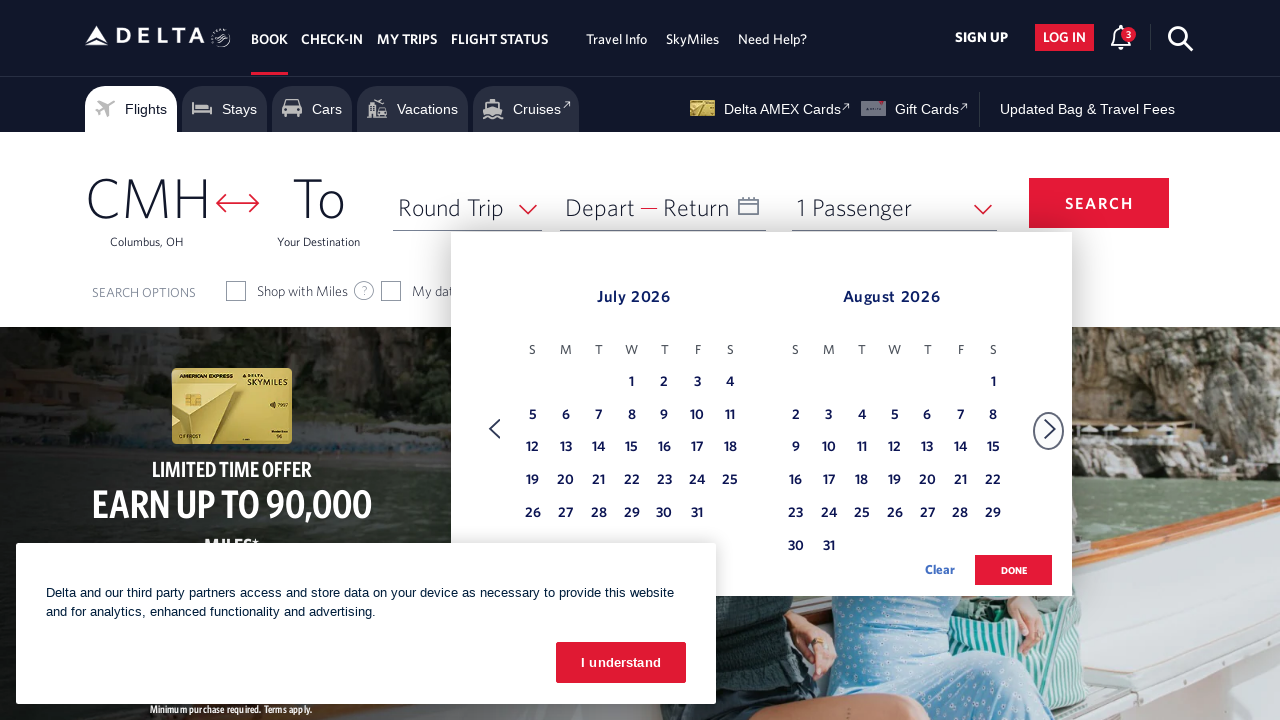

Clicked Next button to navigate to next month in departure calendar at (1050, 429) on xpath=//span[text() = 'Next']
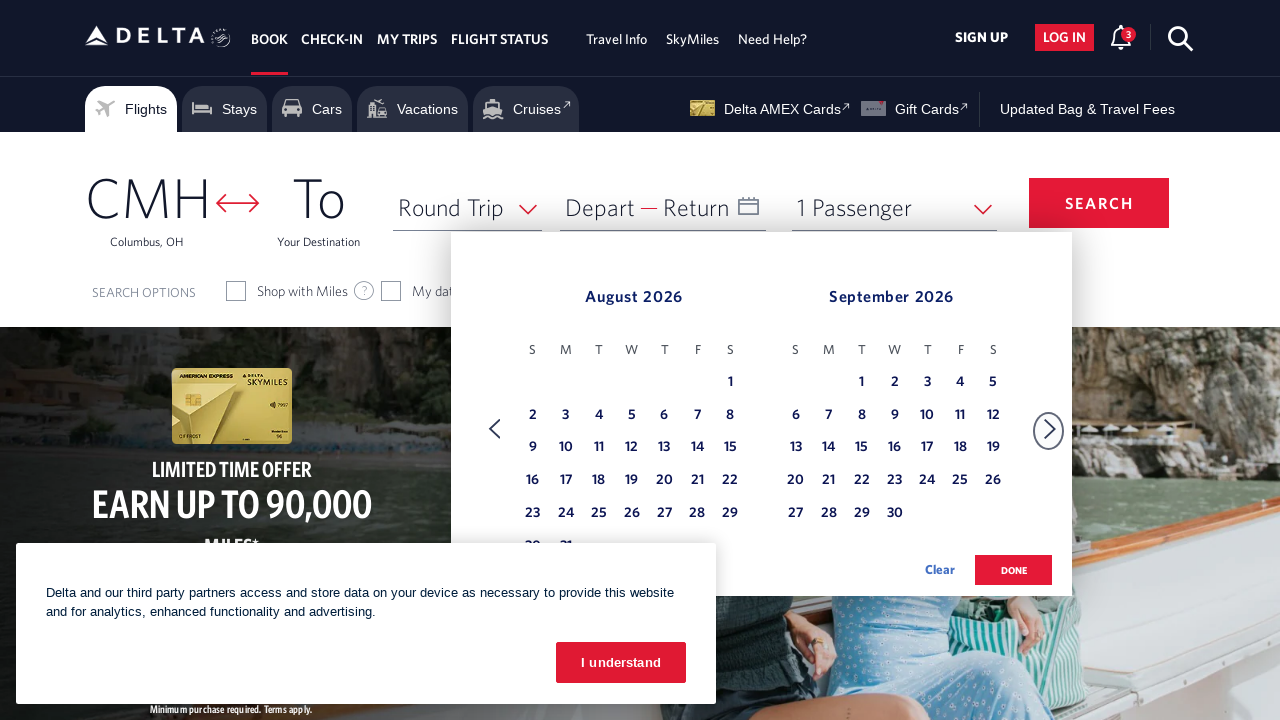

Clicked Next button to navigate to next month in departure calendar at (1050, 429) on xpath=//span[text() = 'Next']
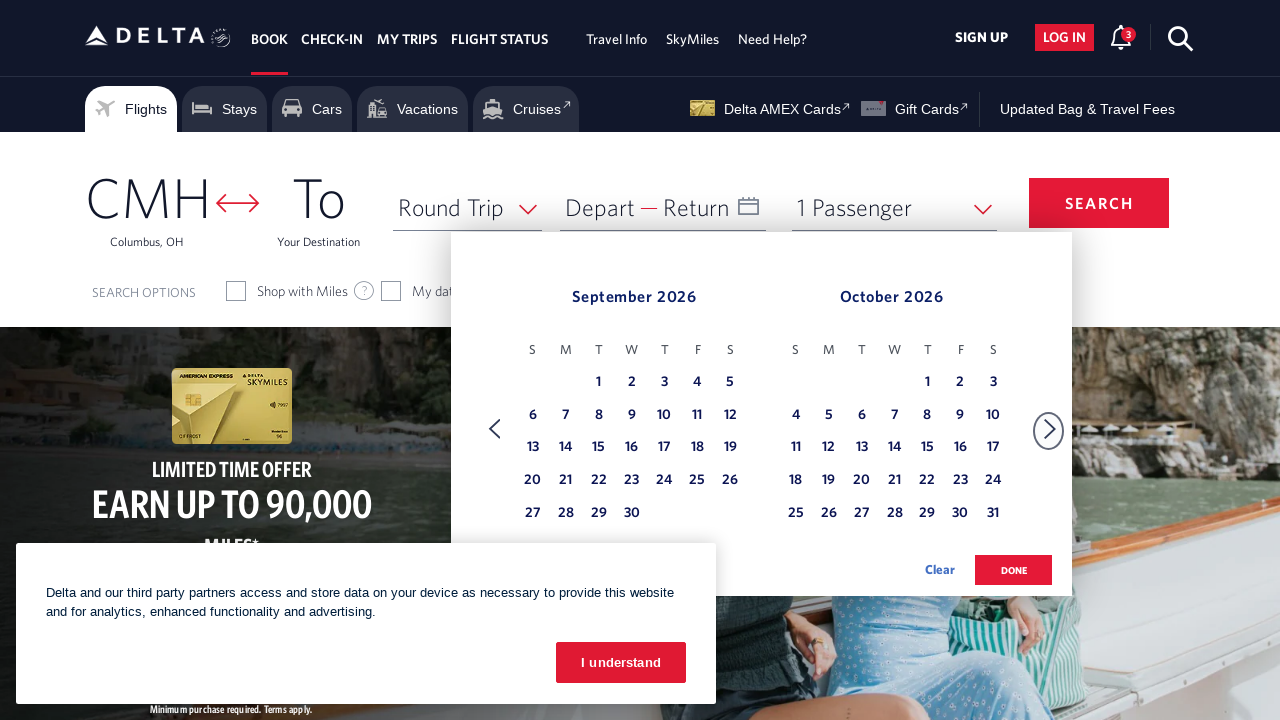

Clicked Next button to navigate to next month in departure calendar at (1050, 429) on xpath=//span[text() = 'Next']
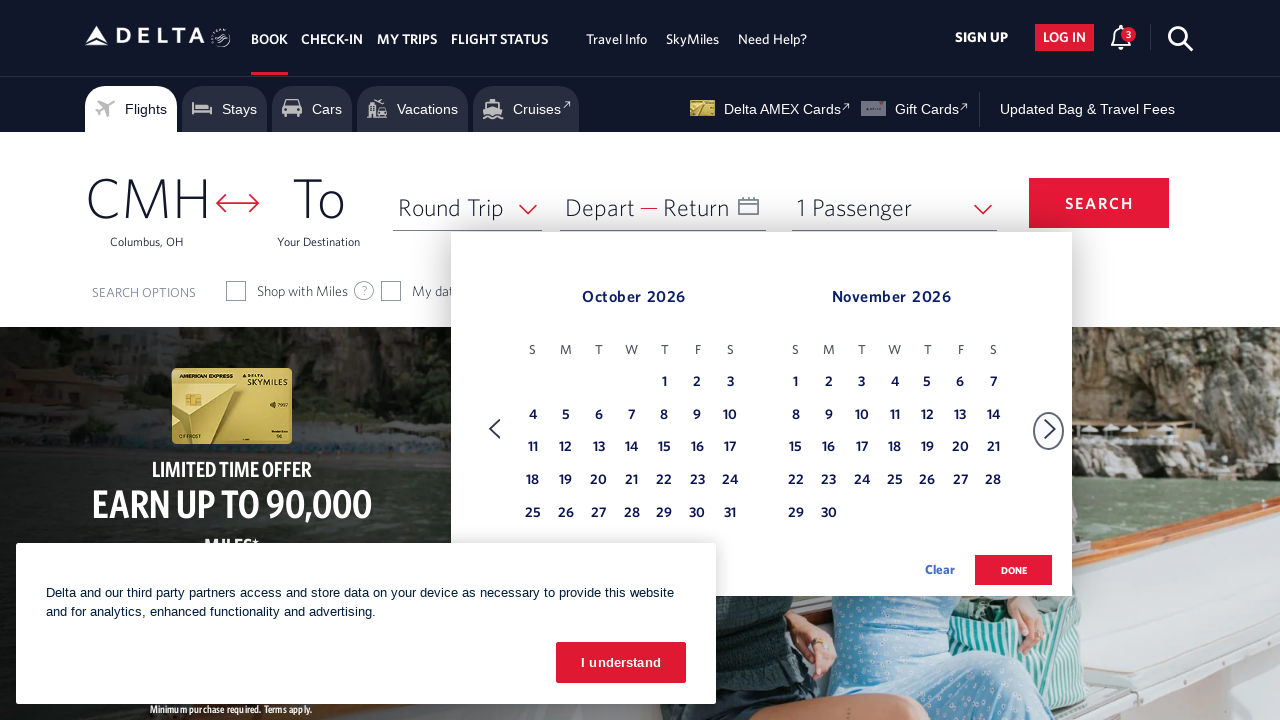

Navigated to October for departure date
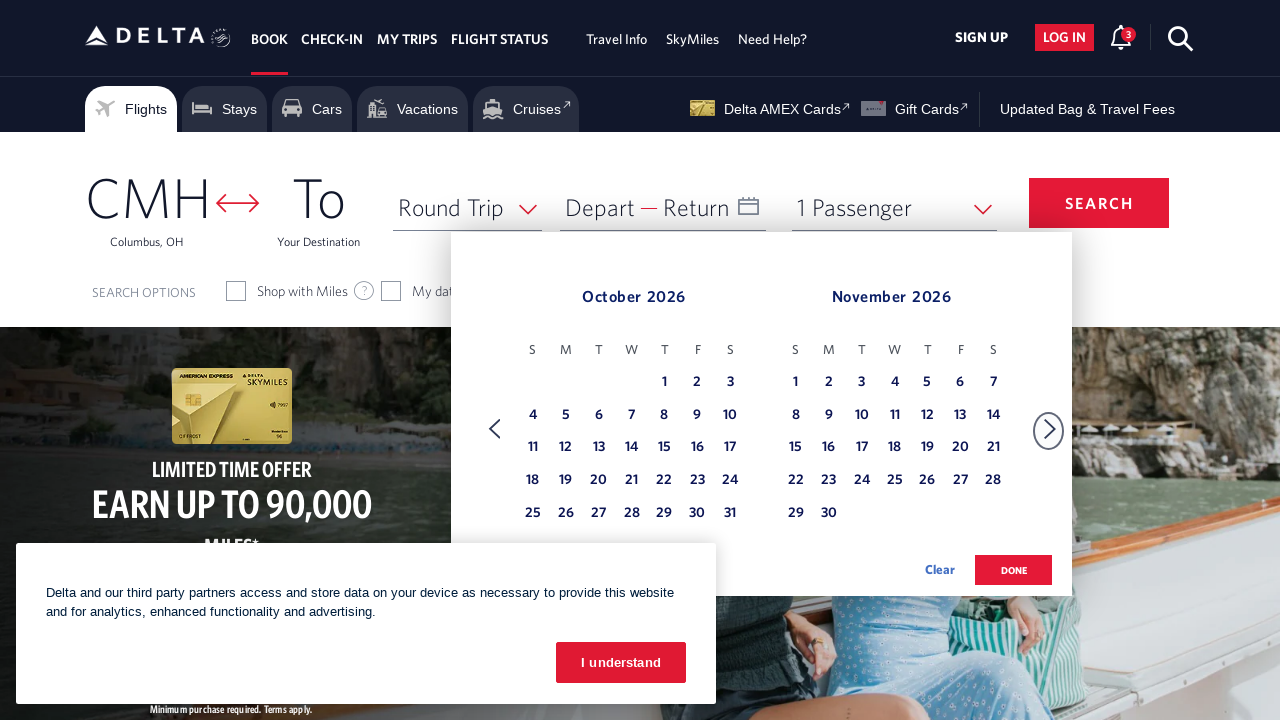

Clicked on October 30th for departure date at (697, 514) on xpath=//tbody[@class = 'dl-datepicker-tbody-0']/tr/td >> nth=40
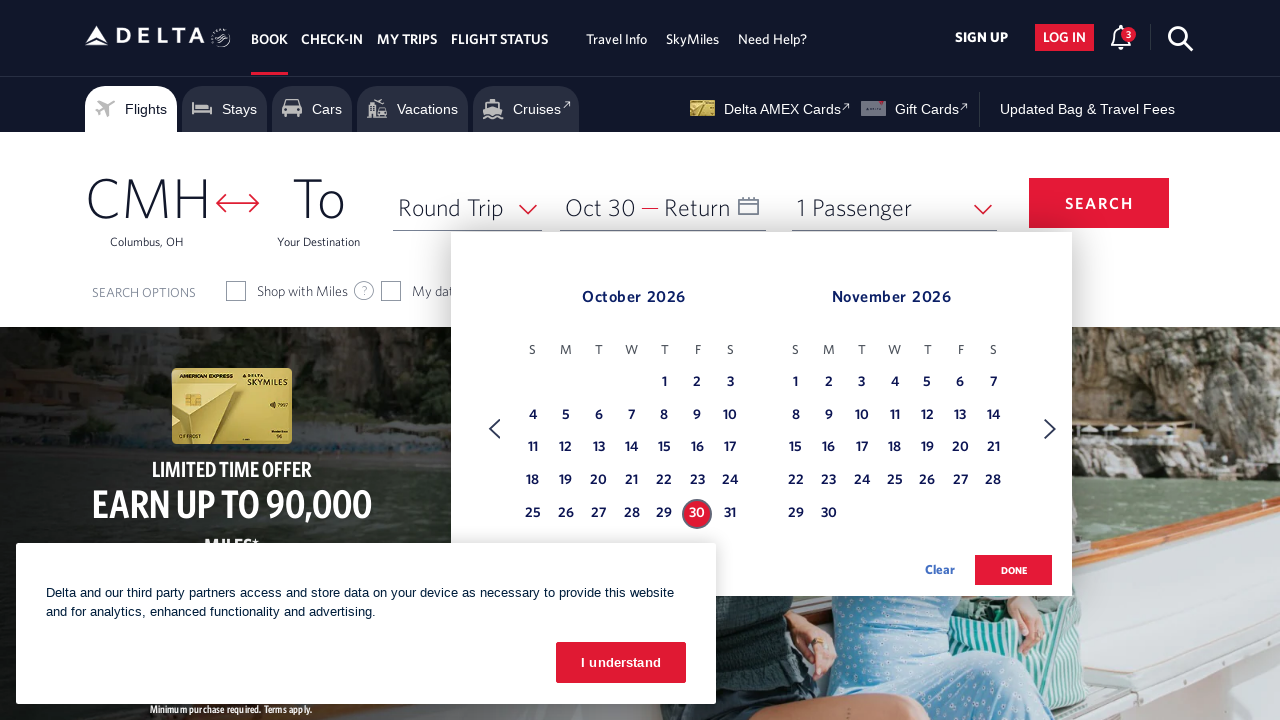

Clicked Next button to navigate to next month in return calendar at (1050, 429) on xpath=//span[text() = 'Next']
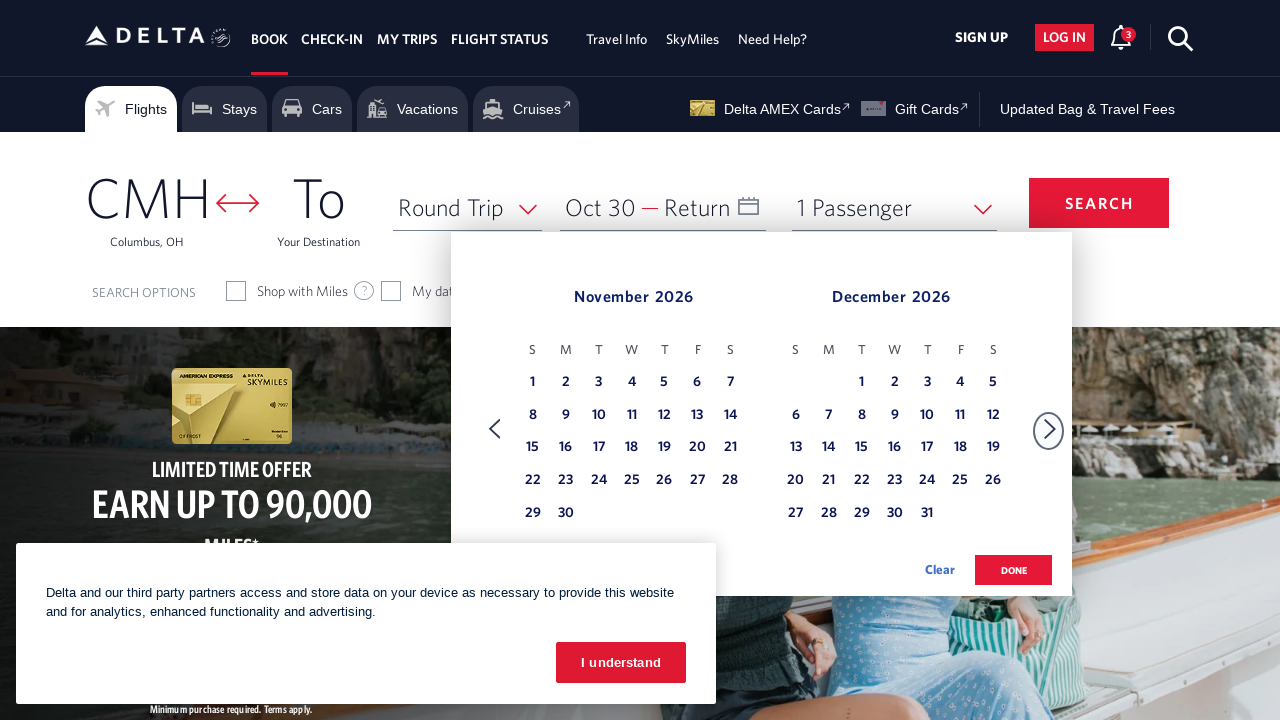

Navigated to December for return date
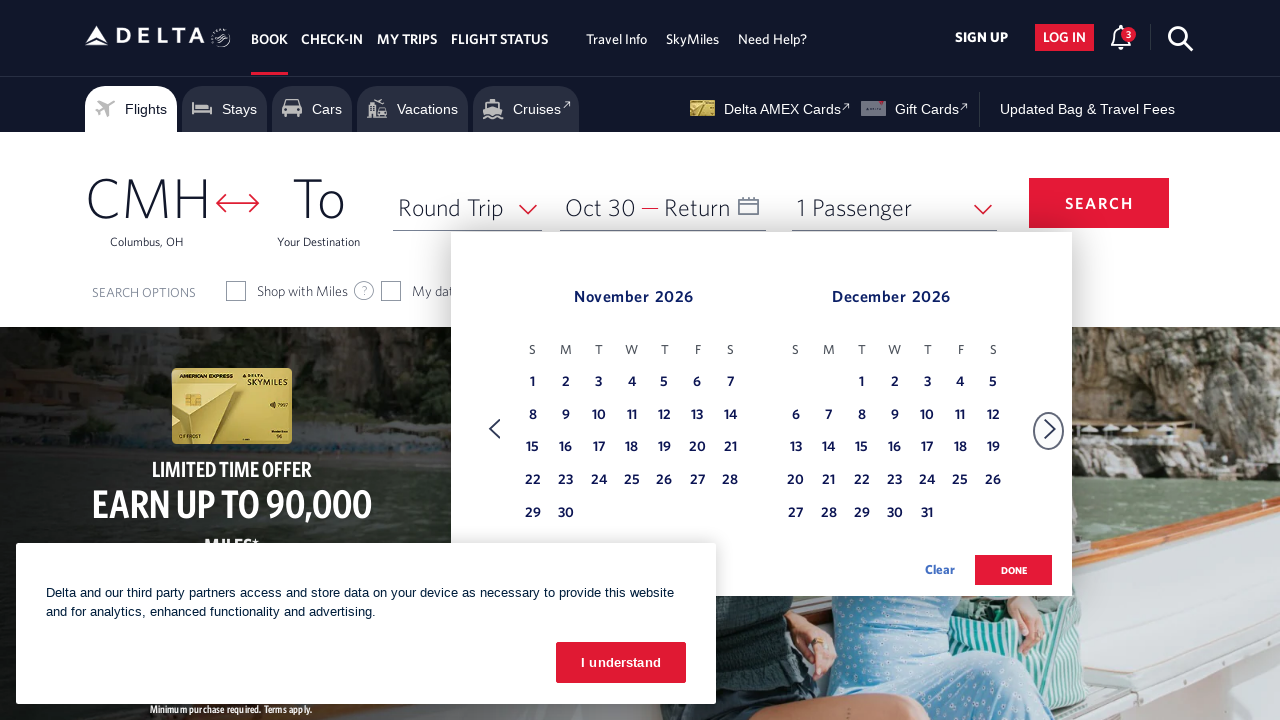

Clicked on December 20th for return date at (796, 481) on xpath=//tbody[@class = 'dl-datepicker-tbody-1']/tr/td >> nth=28
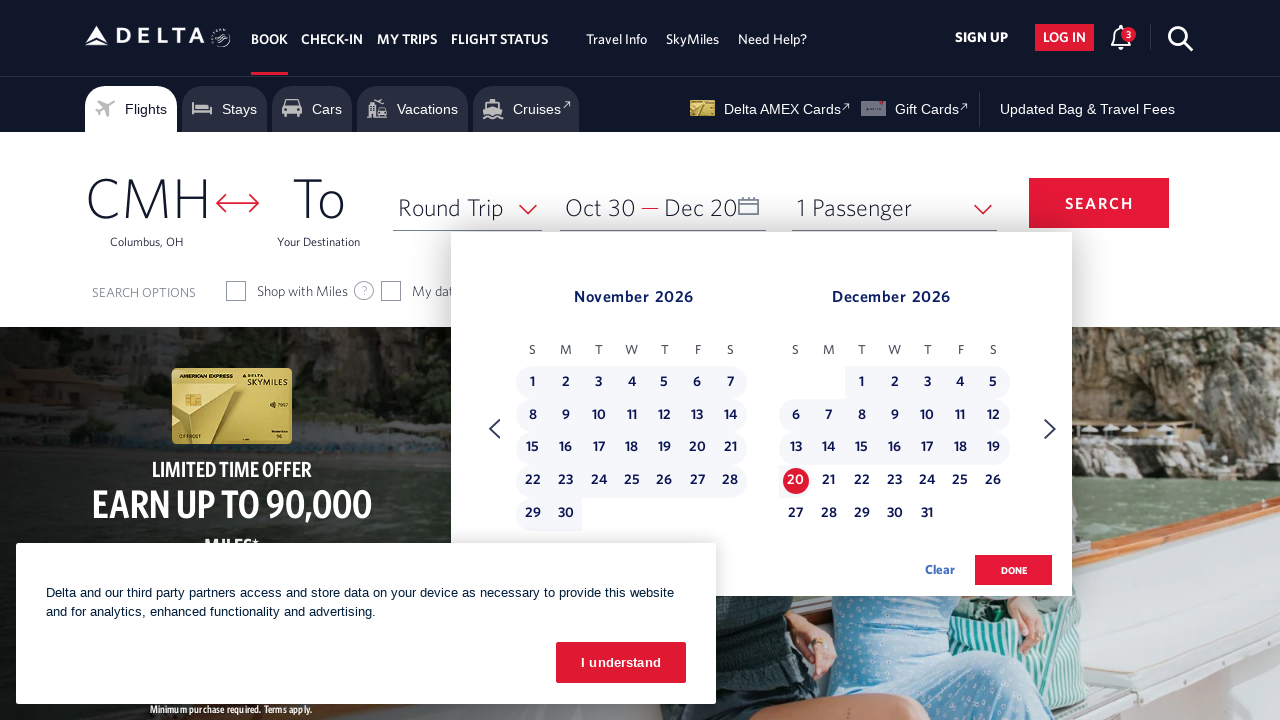

Clicked Done button to confirm date selection at (1014, 570) on .donebutton
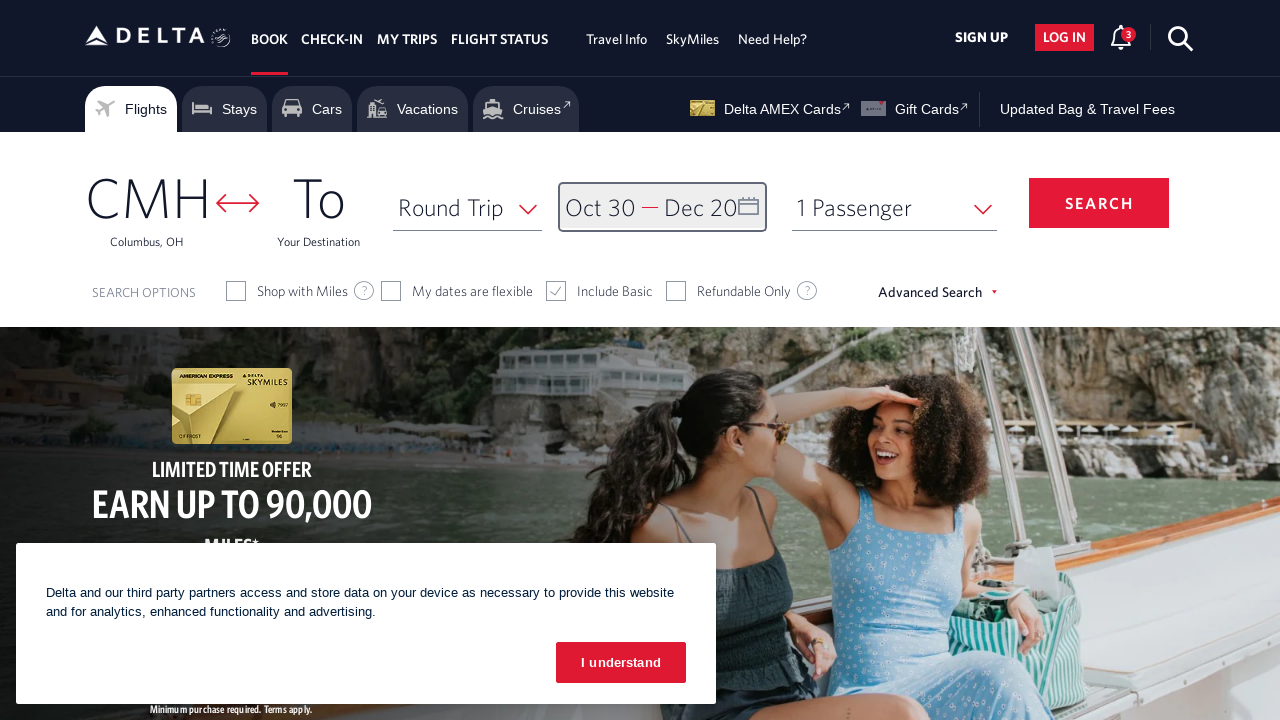

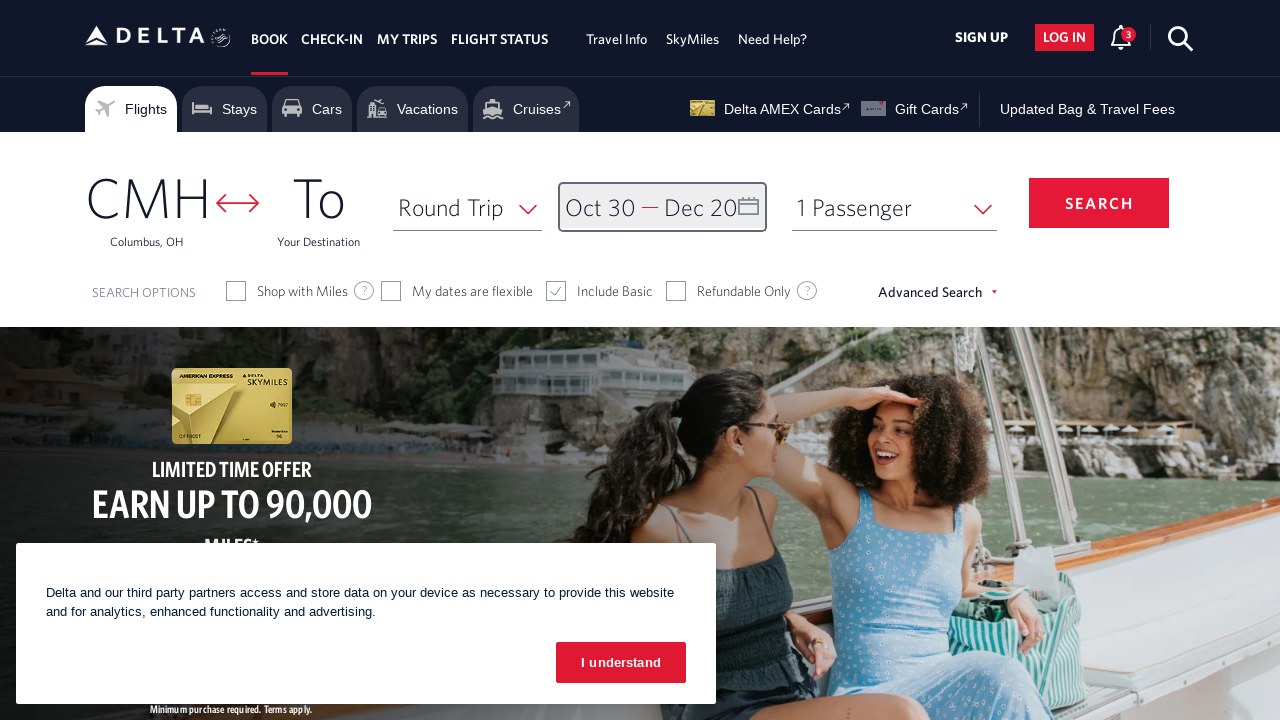